Tests form interaction by reading a hidden attribute value from an element, calculating a mathematical result, filling in the answer, selecting checkbox and radio button options, and submitting the form.

Starting URL: http://suninjuly.github.io/get_attribute.html

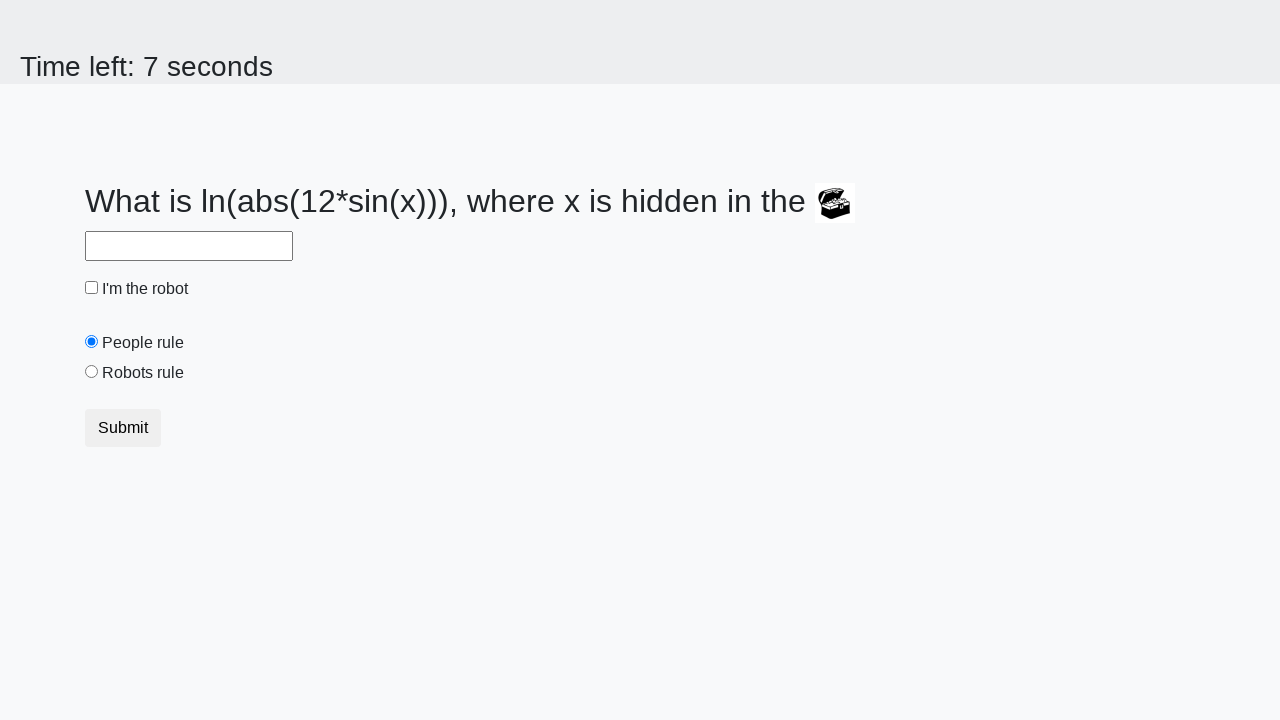

Located treasure element with hidden valuex attribute
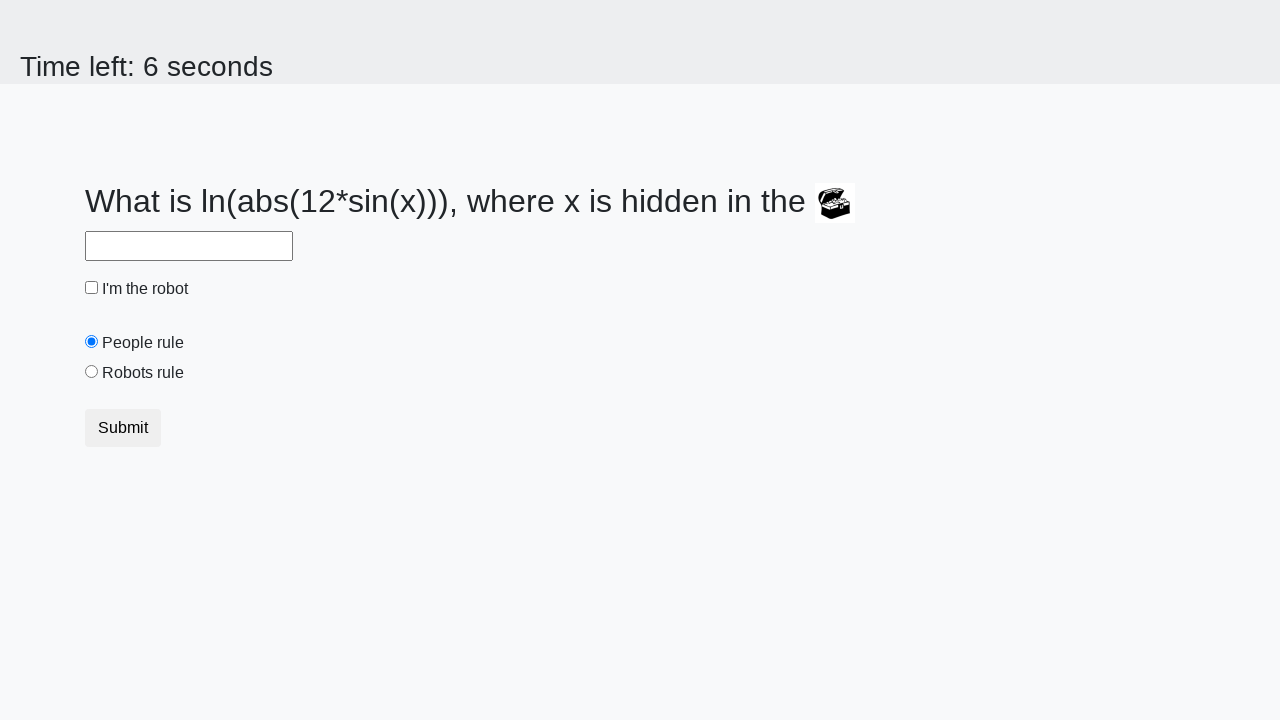

Retrieved hidden attribute value: 106
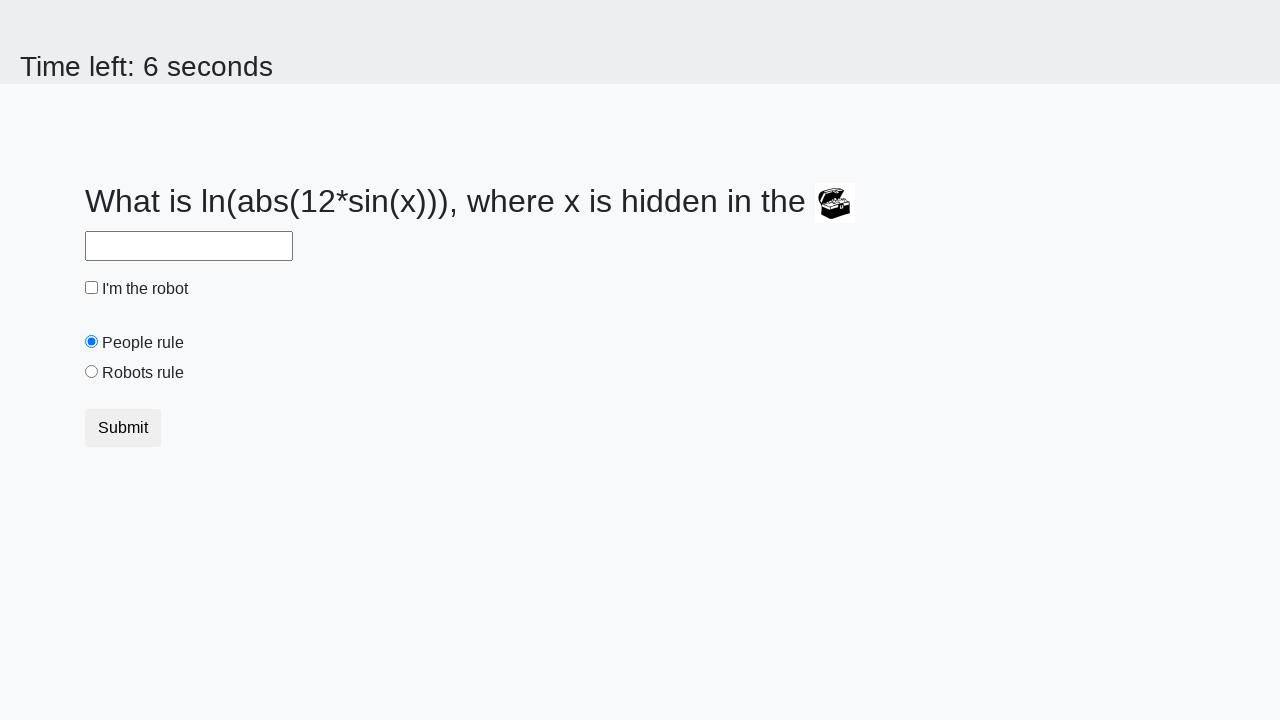

Calculated mathematical result using formula: 2.1662738402470545
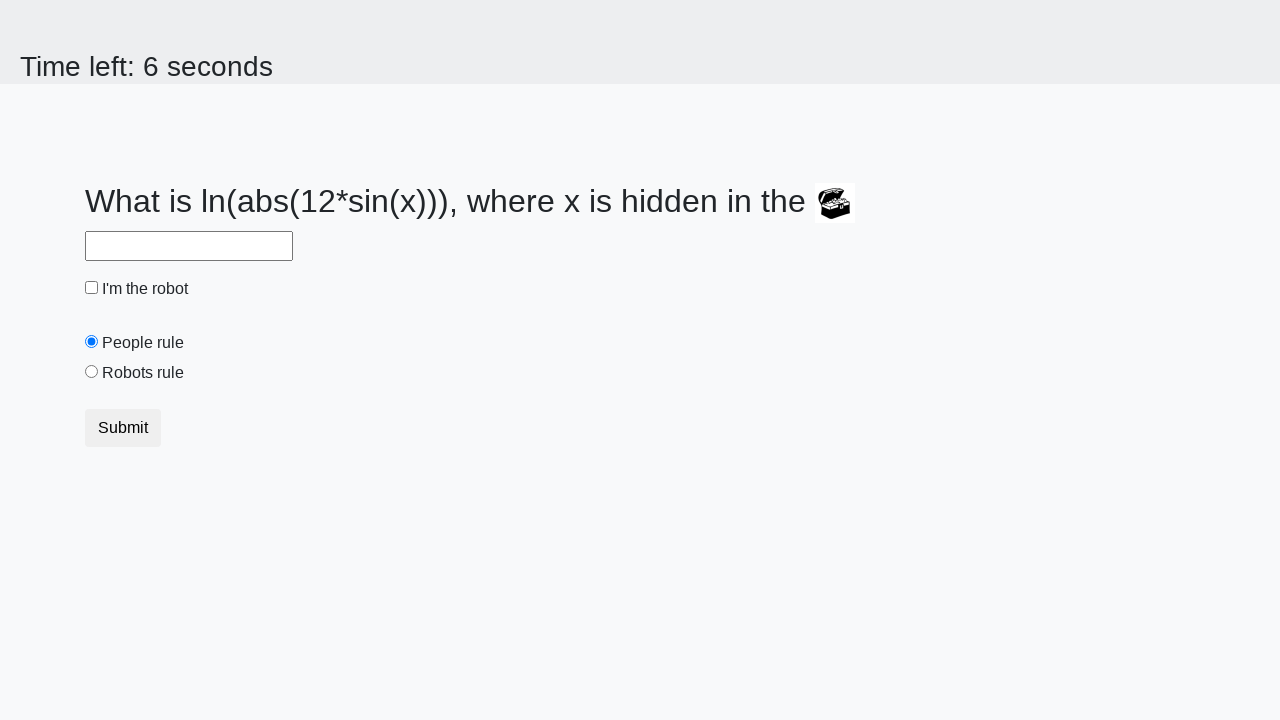

Filled answer field with calculated value on #answer
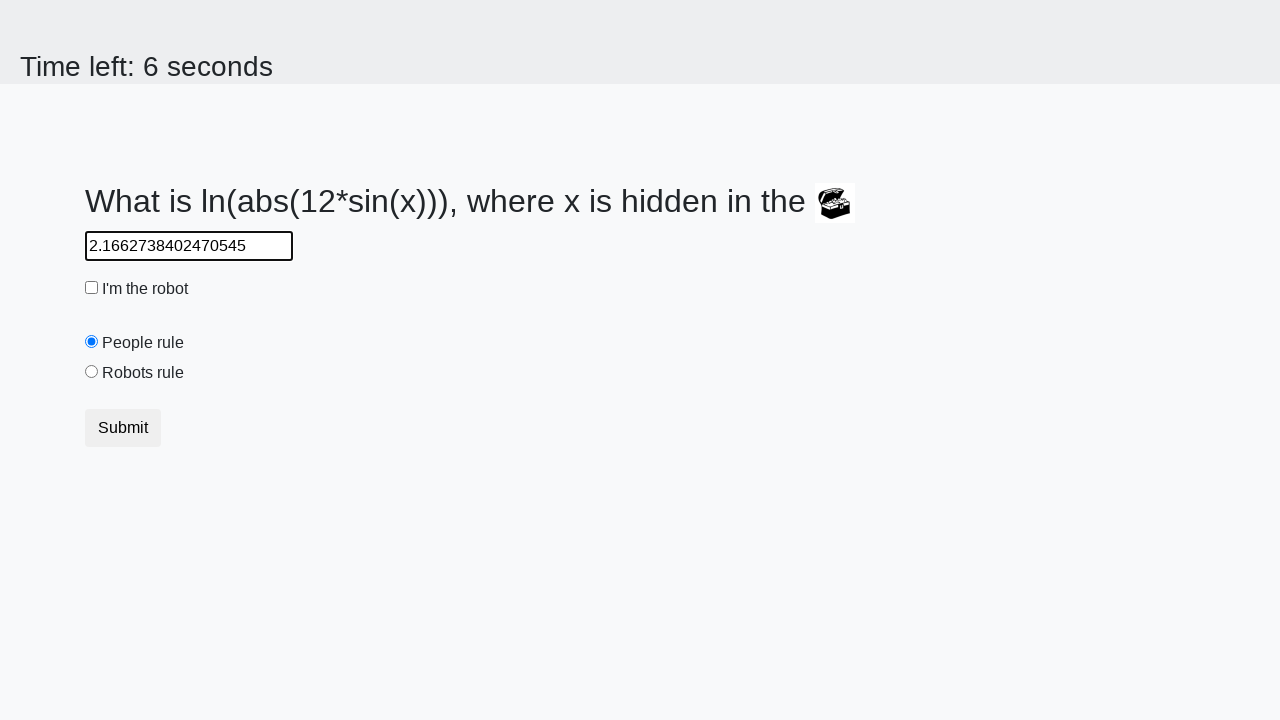

Clicked robot checkbox at (92, 288) on #robotCheckbox
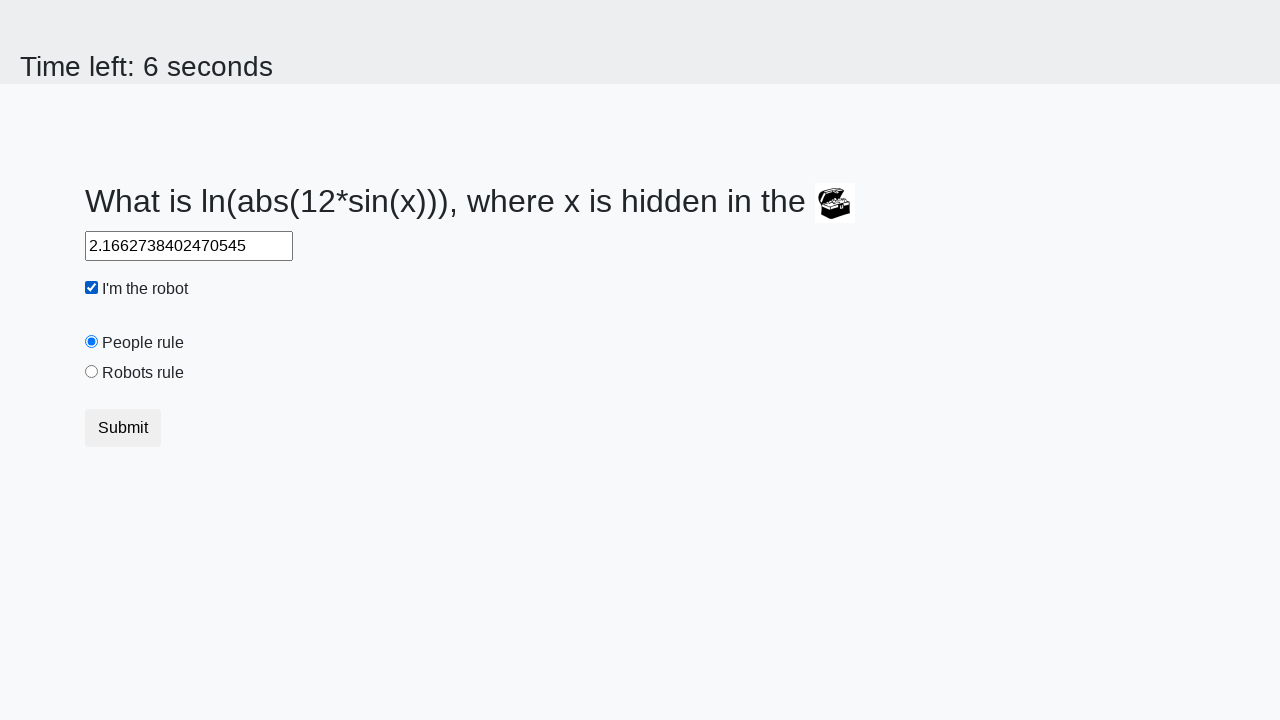

Selected 'robots rule' radio button at (92, 372) on #robotsRule
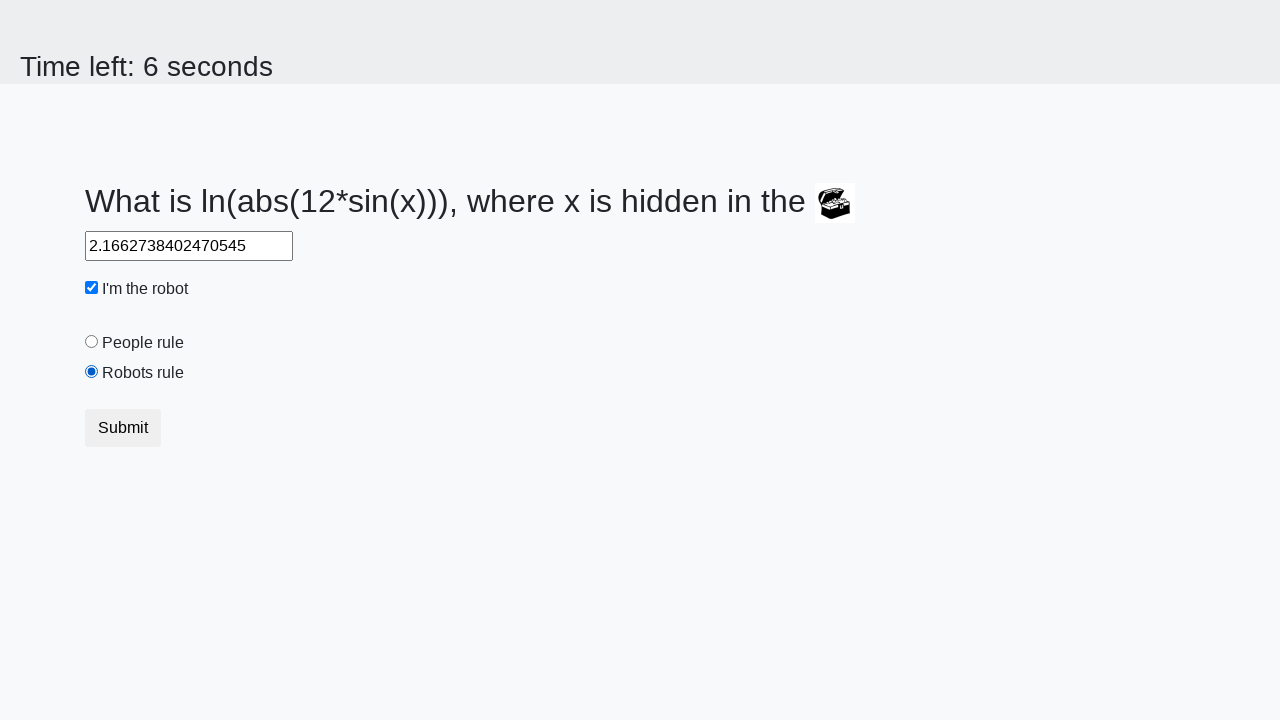

Clicked submit button to submit form at (123, 428) on .btn-default
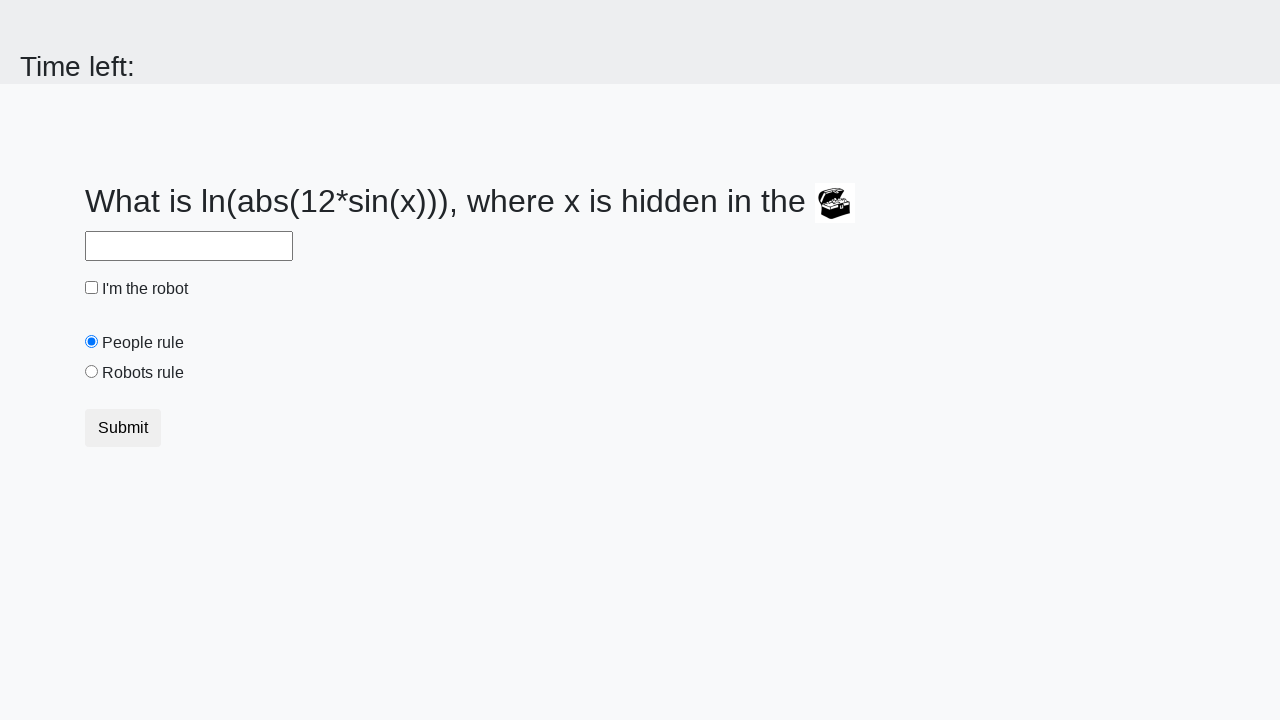

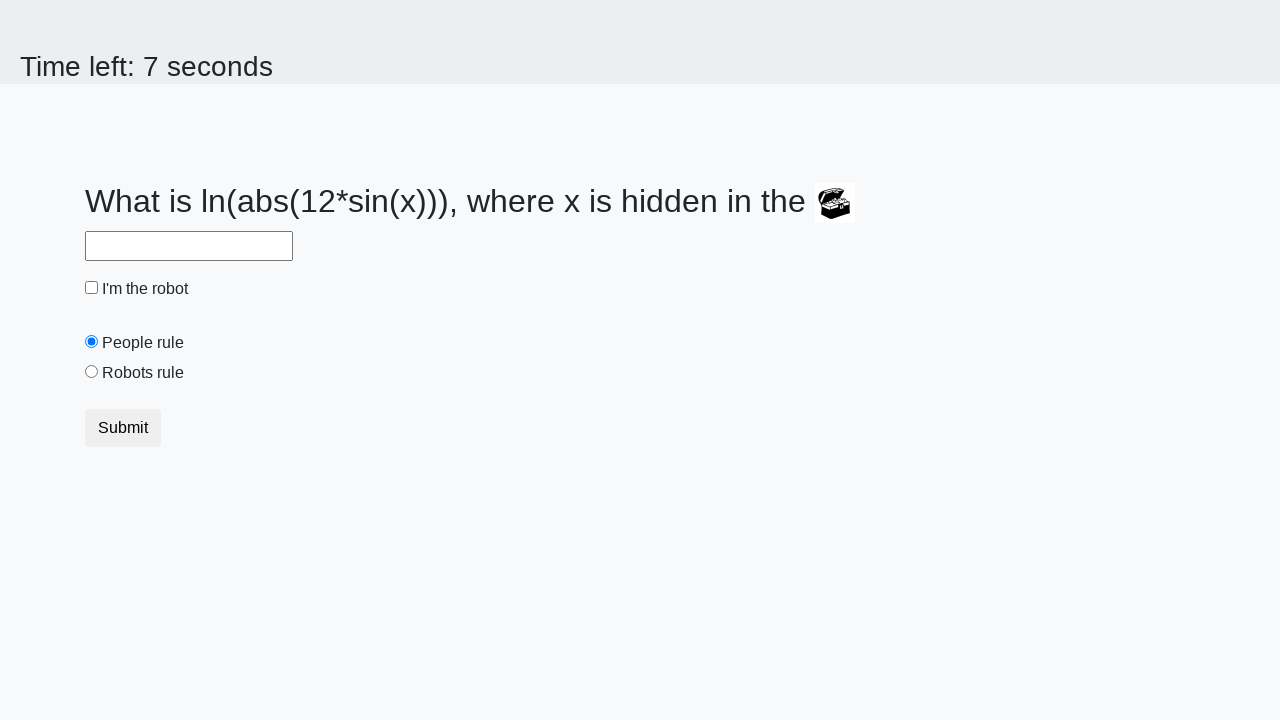